Tests drag and drop functionality by dragging an element from one position to another

Starting URL: https://sahitest.com/demo/dragDropMooTools.htm

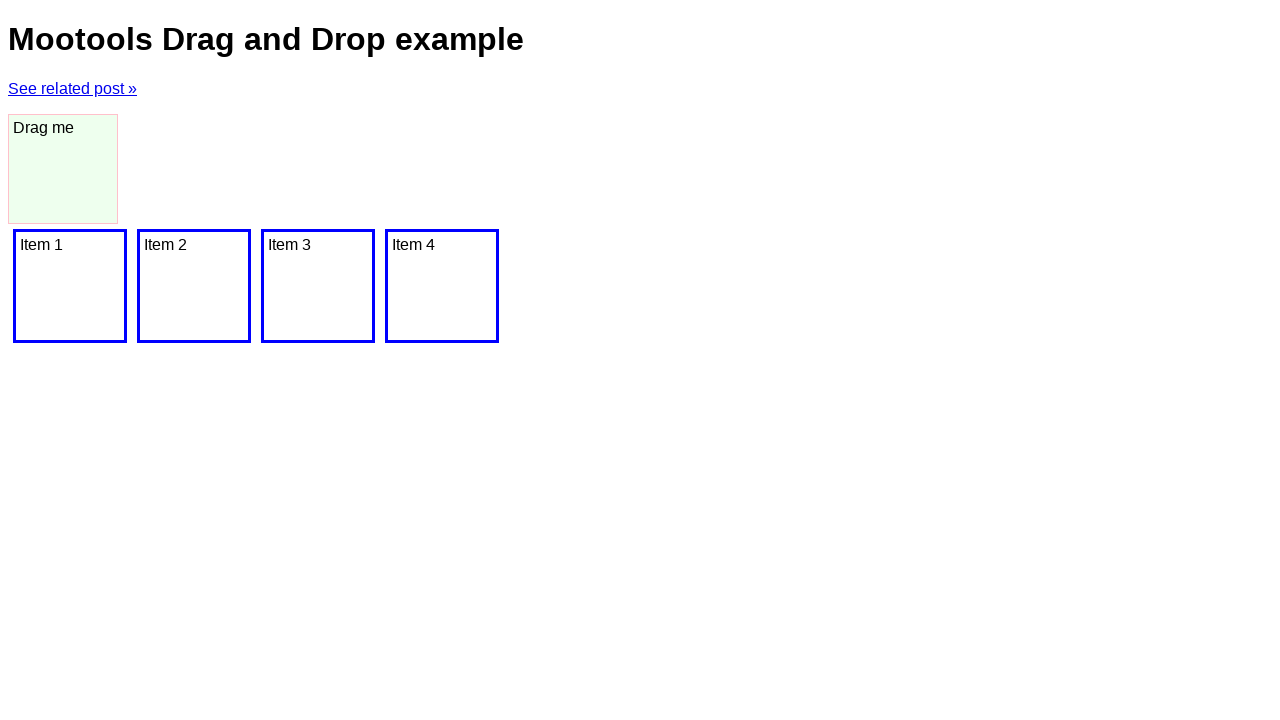

Located source element with id 'dragger'
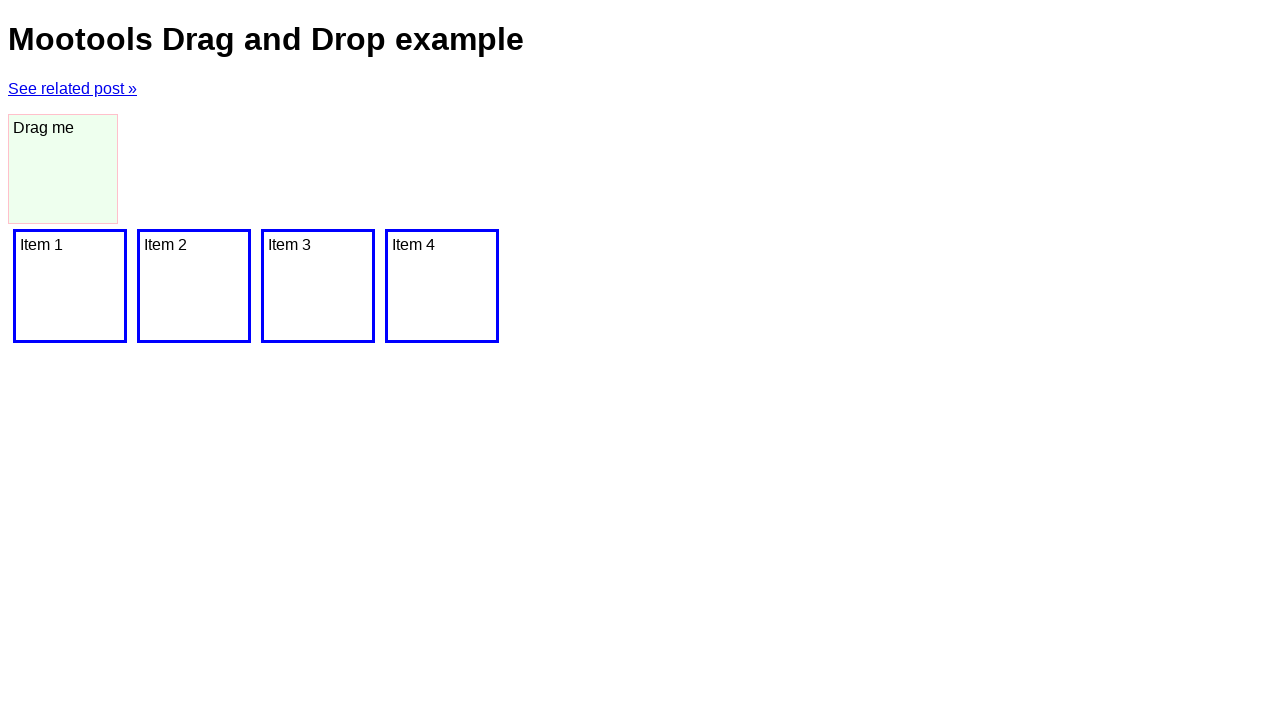

Located target element div[2]
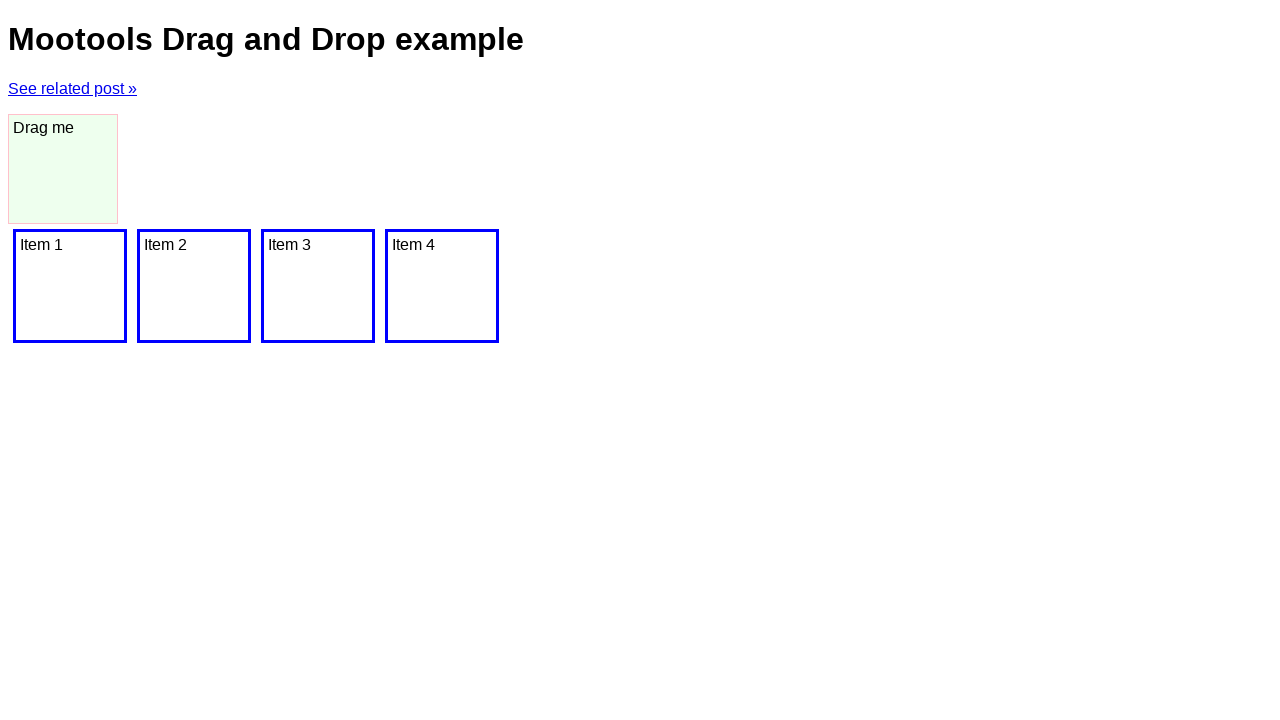

Dragged source element to target position at (70, 286)
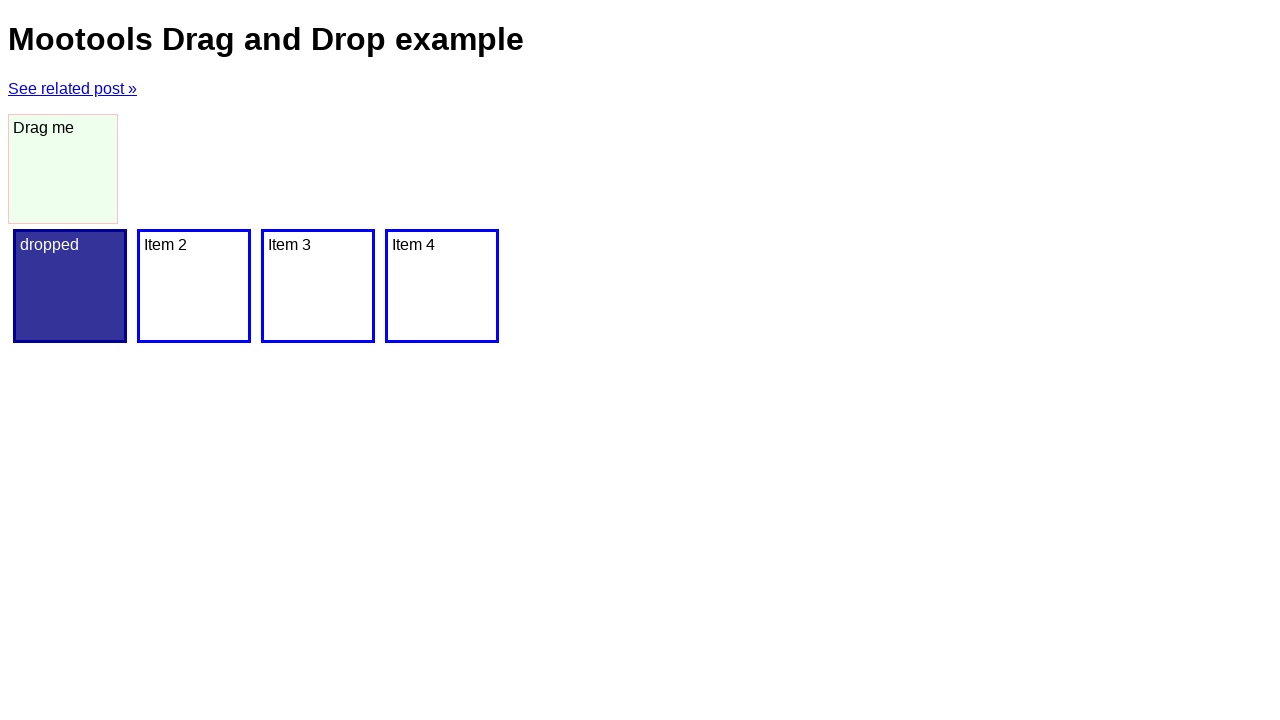

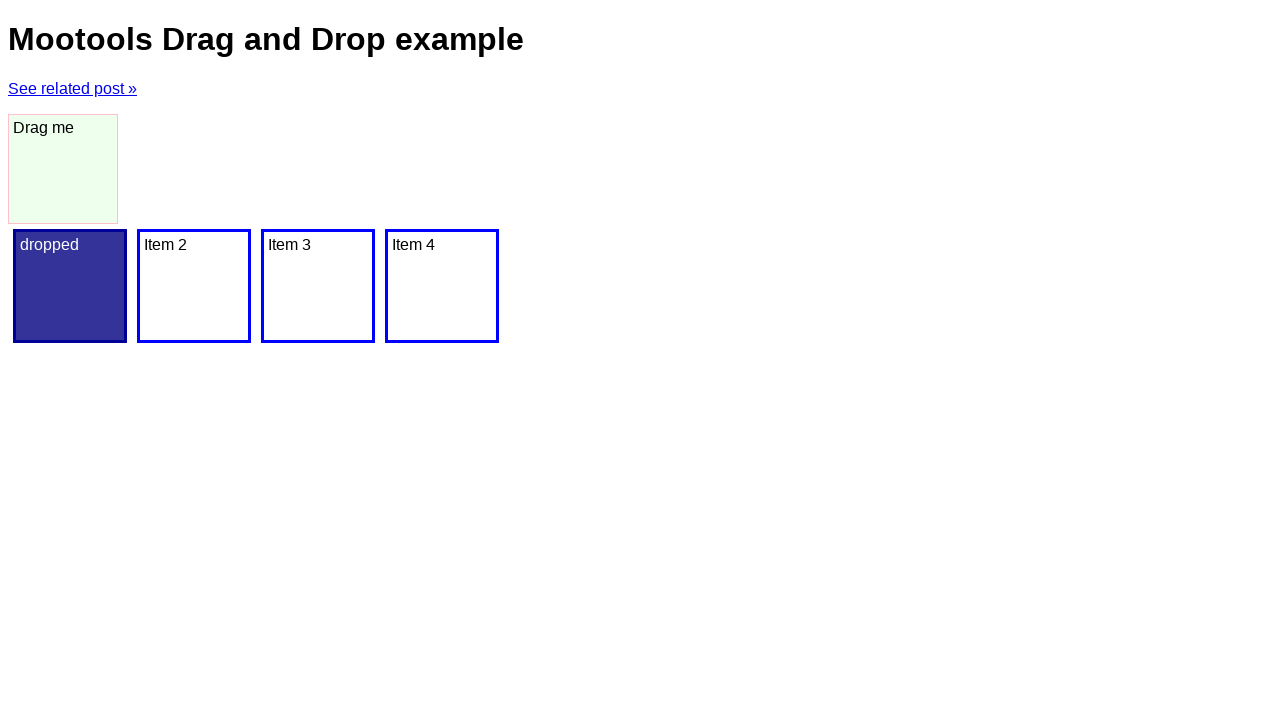